Navigates from the homepage to the Get Started page, hovers over the Node.js dropdown, and clicks to navigate to the Java documentation page

Starting URL: https://playwright.dev/

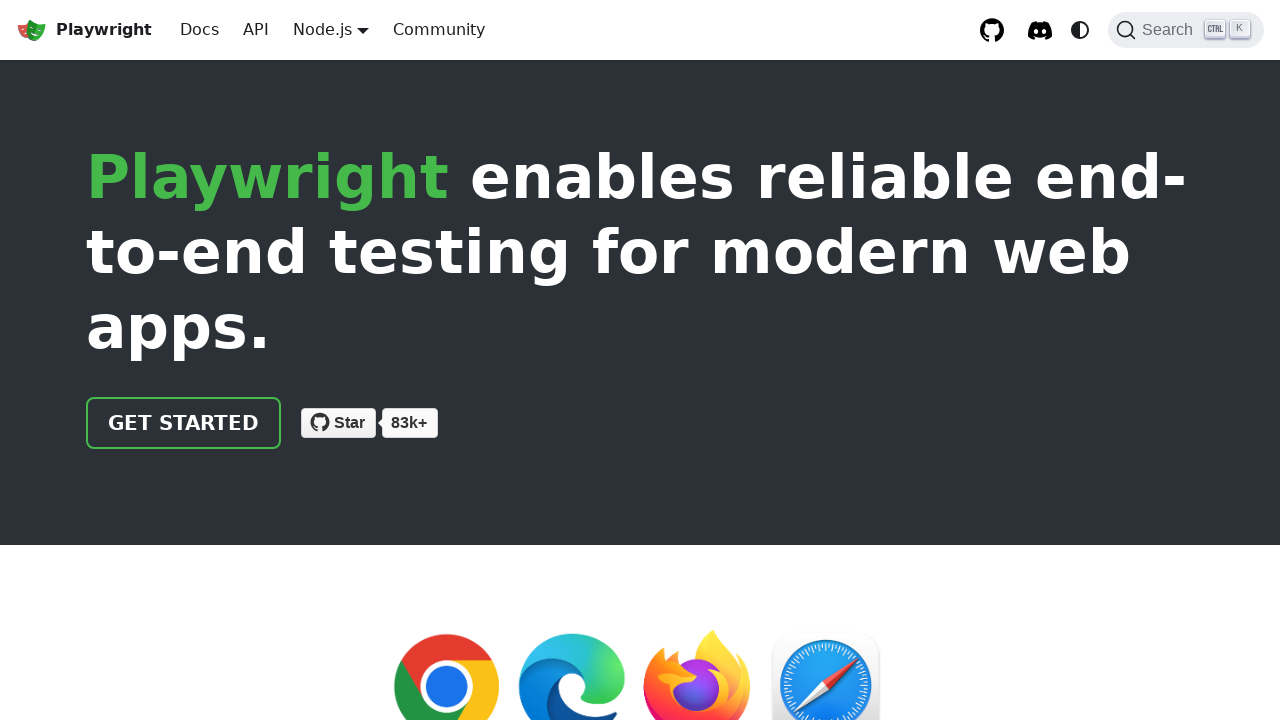

Clicked 'Get started' link on homepage at (184, 423) on a:has-text('Get started')
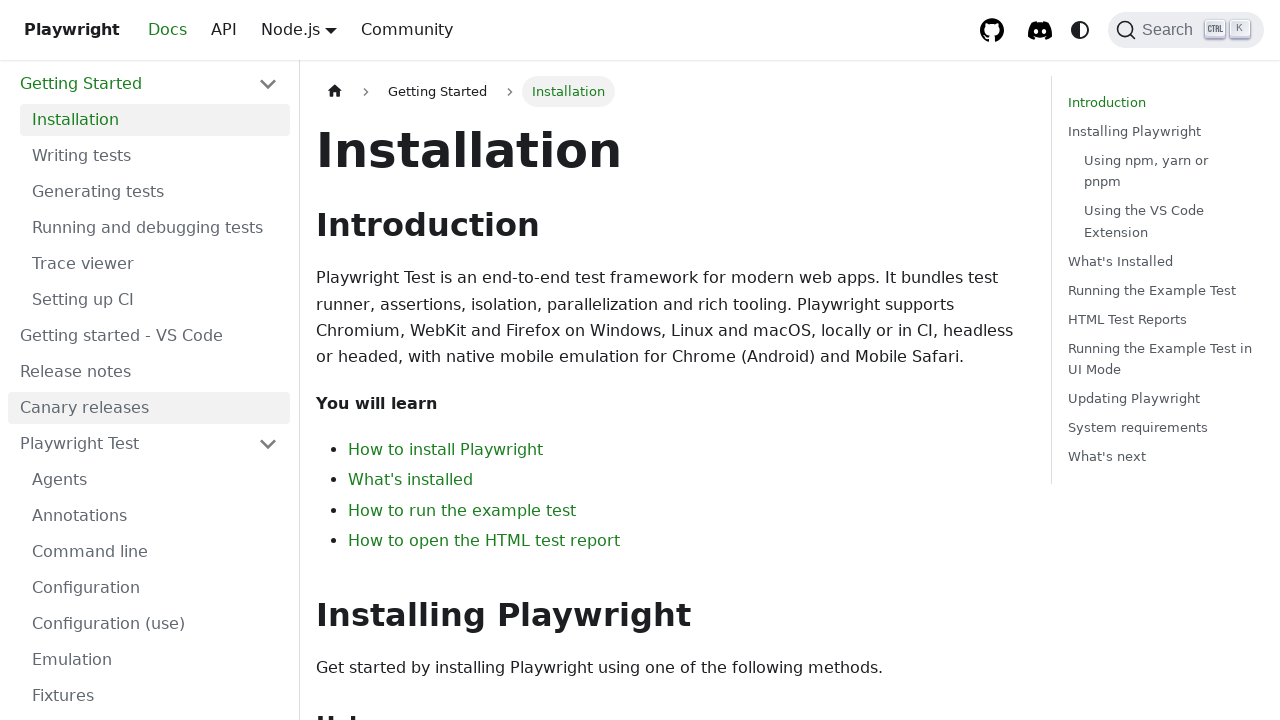

Navigated to intro page
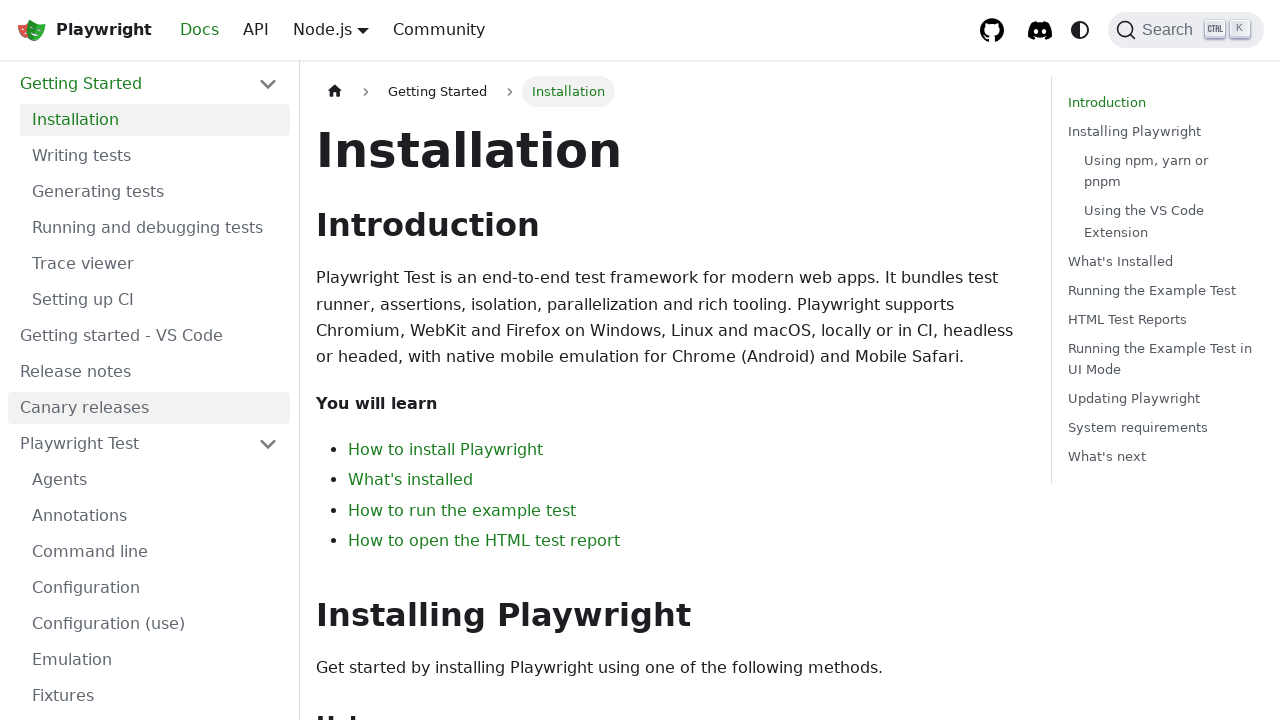

Hovered over Node.js dropdown in navbar at (331, 30) on .navbar__item.dropdown:has-text('Node.js')
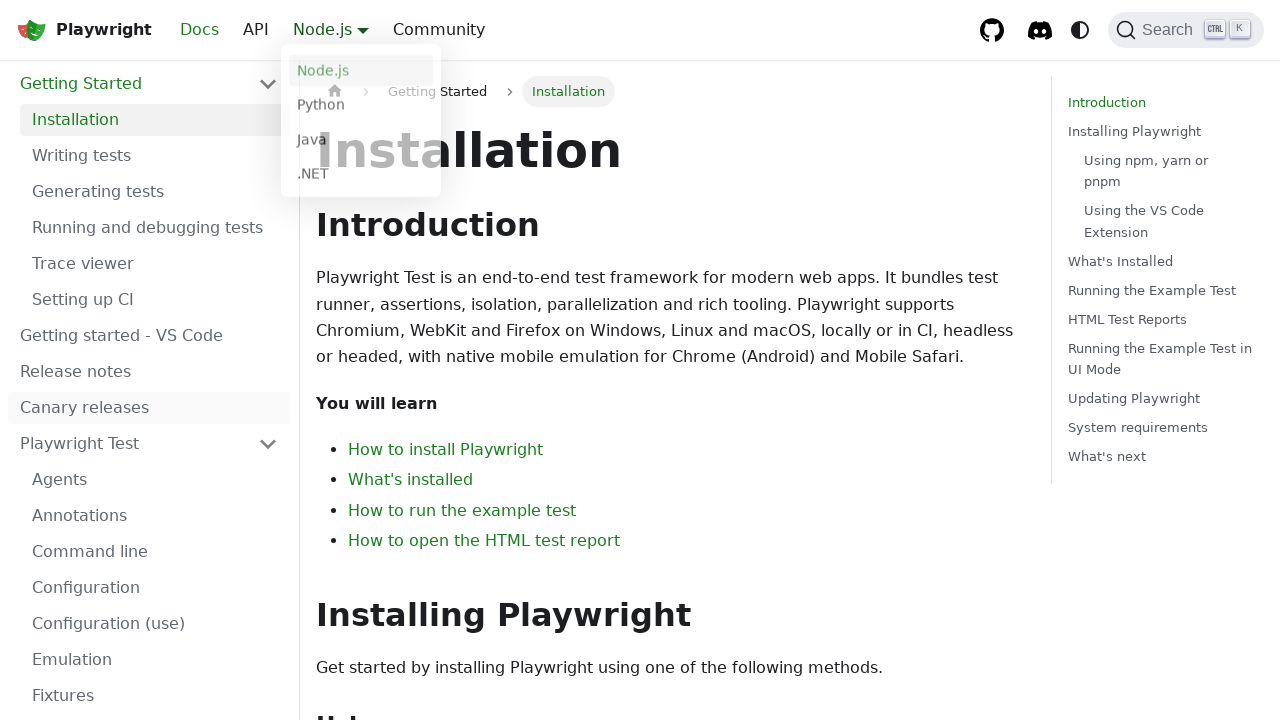

Clicked Java option in language dropdown at (361, 142) on a:has-text('Java')
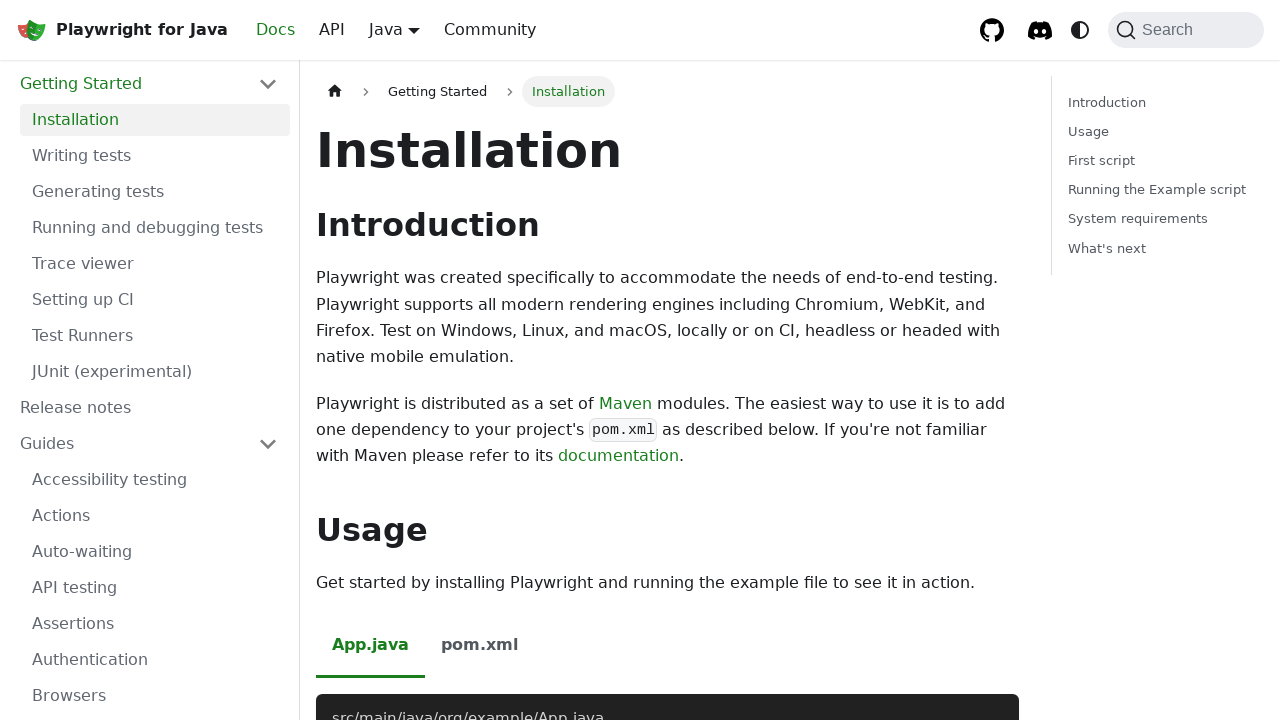

Java documentation page loaded
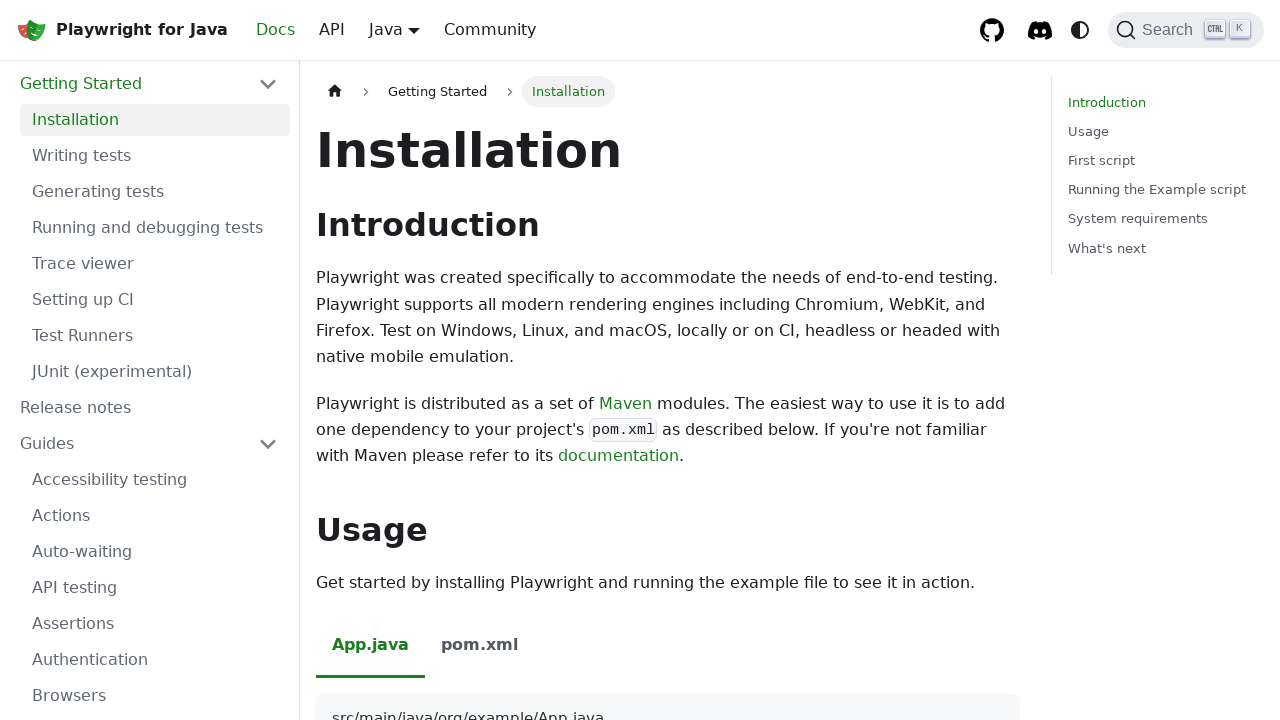

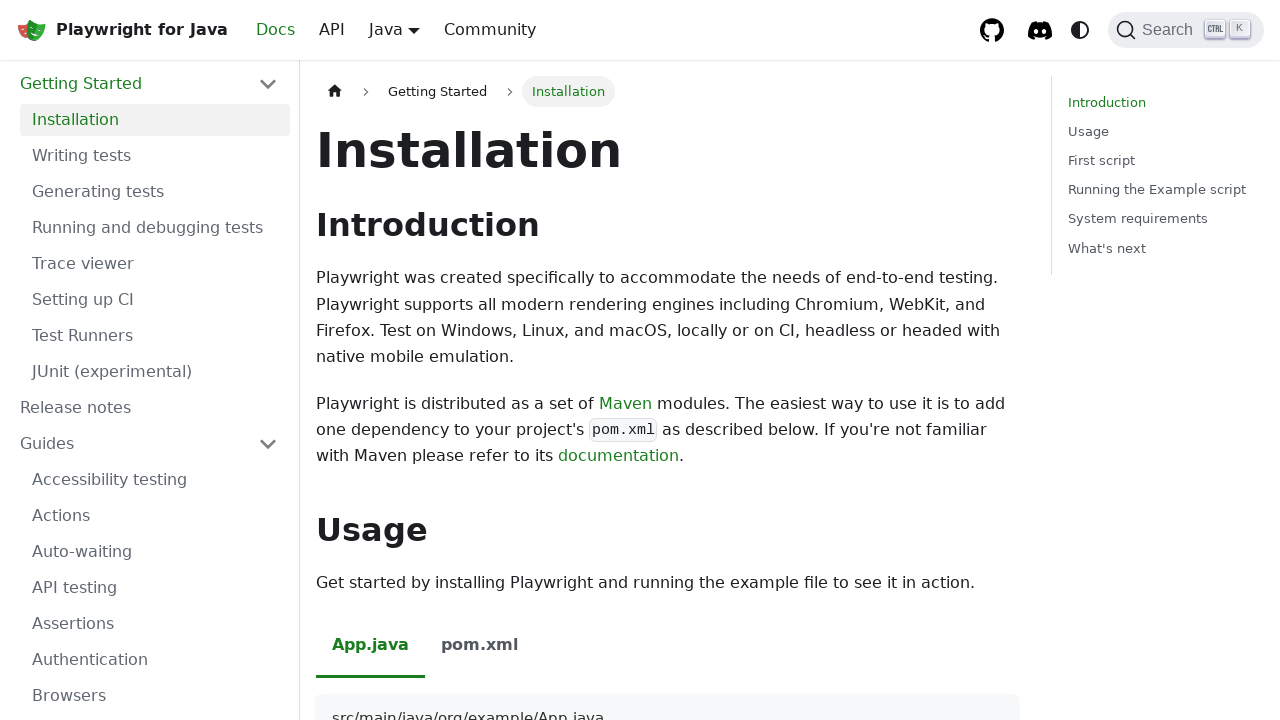